Clicks on Top Rated link and verifies the page heading shows "Top Rated"

Starting URL: https://www.99-bottles-of-beer.net/toplist.html

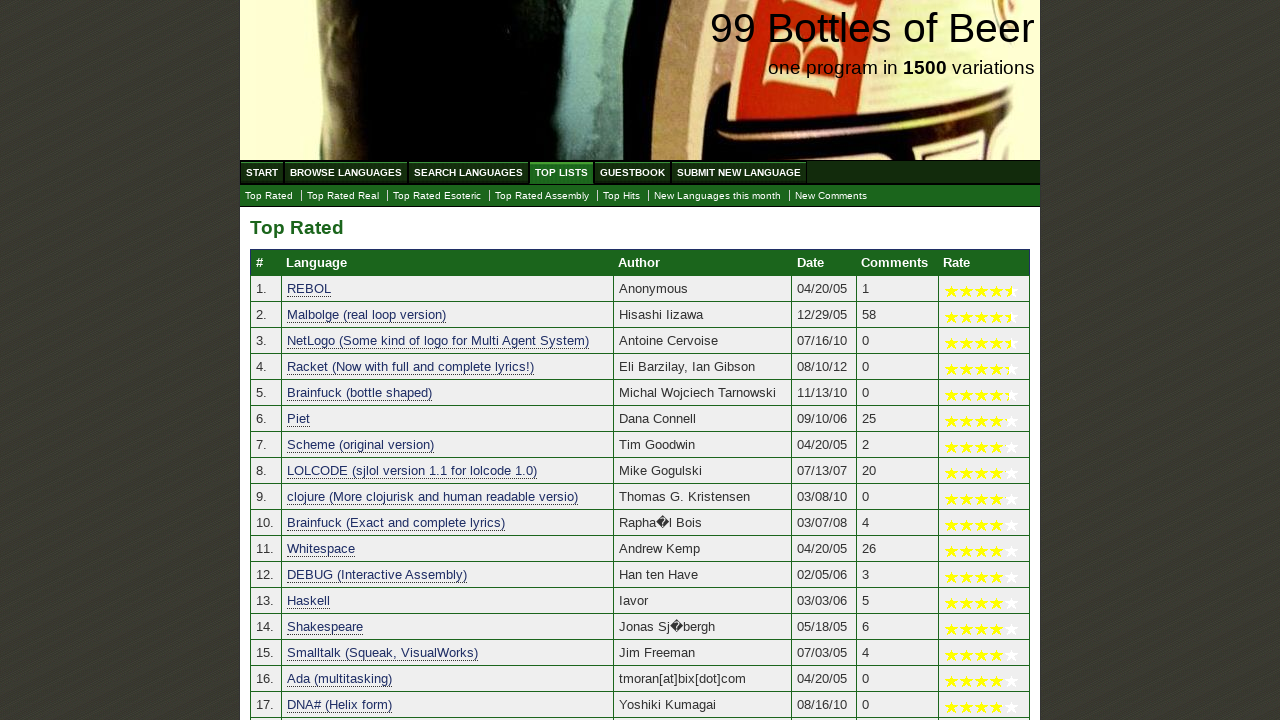

Clicked on Top Rated link at (269, 196) on xpath=//a[@href='./toplist.html']
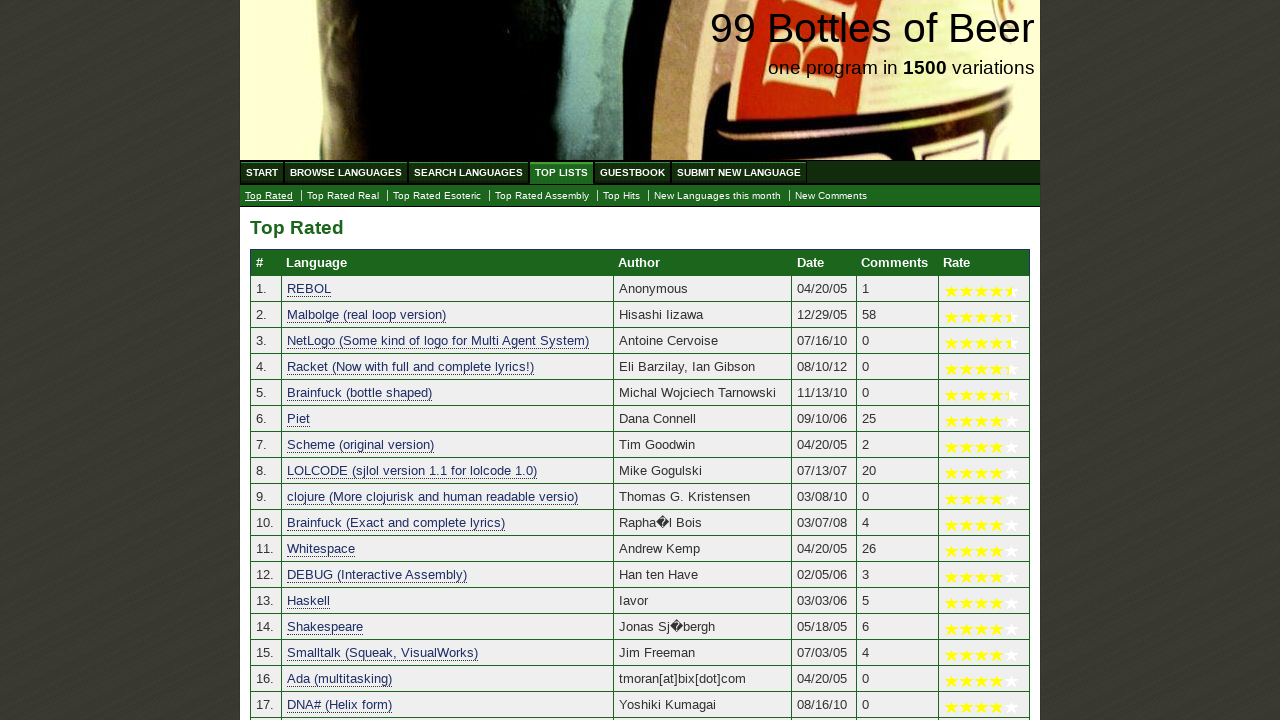

Top Rated page heading loaded
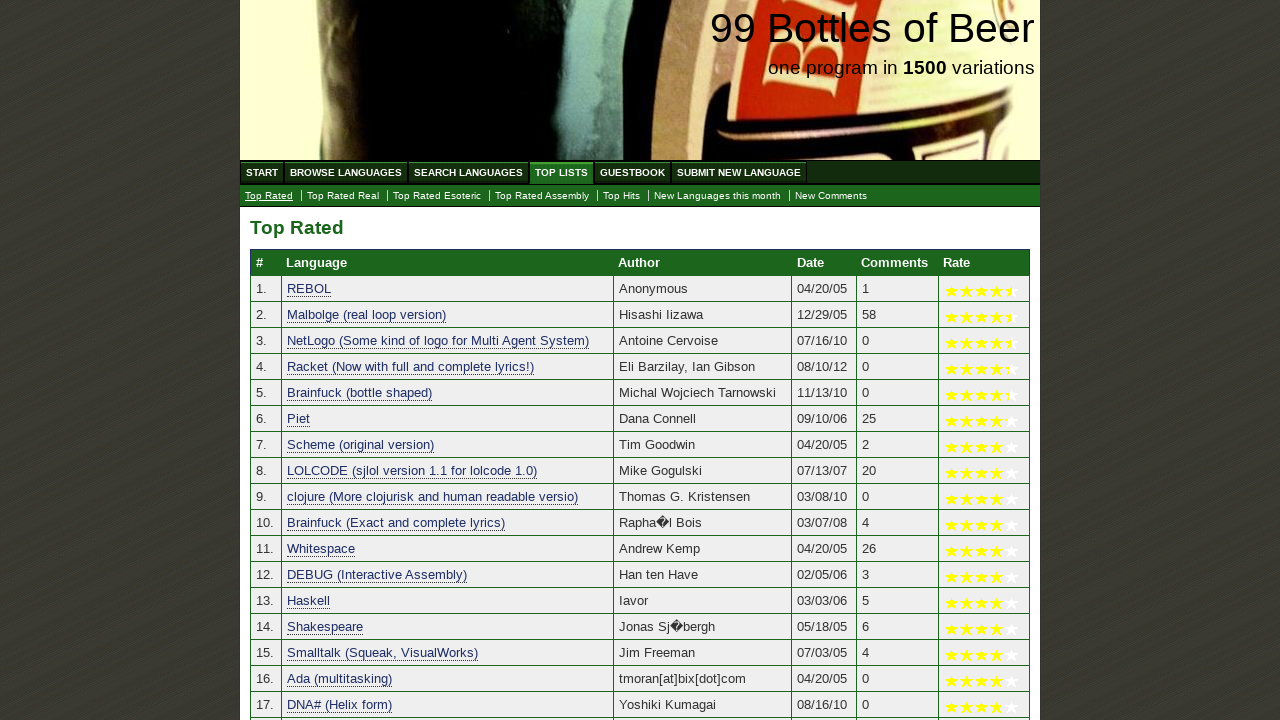

Verified page heading shows 'Top Rated'
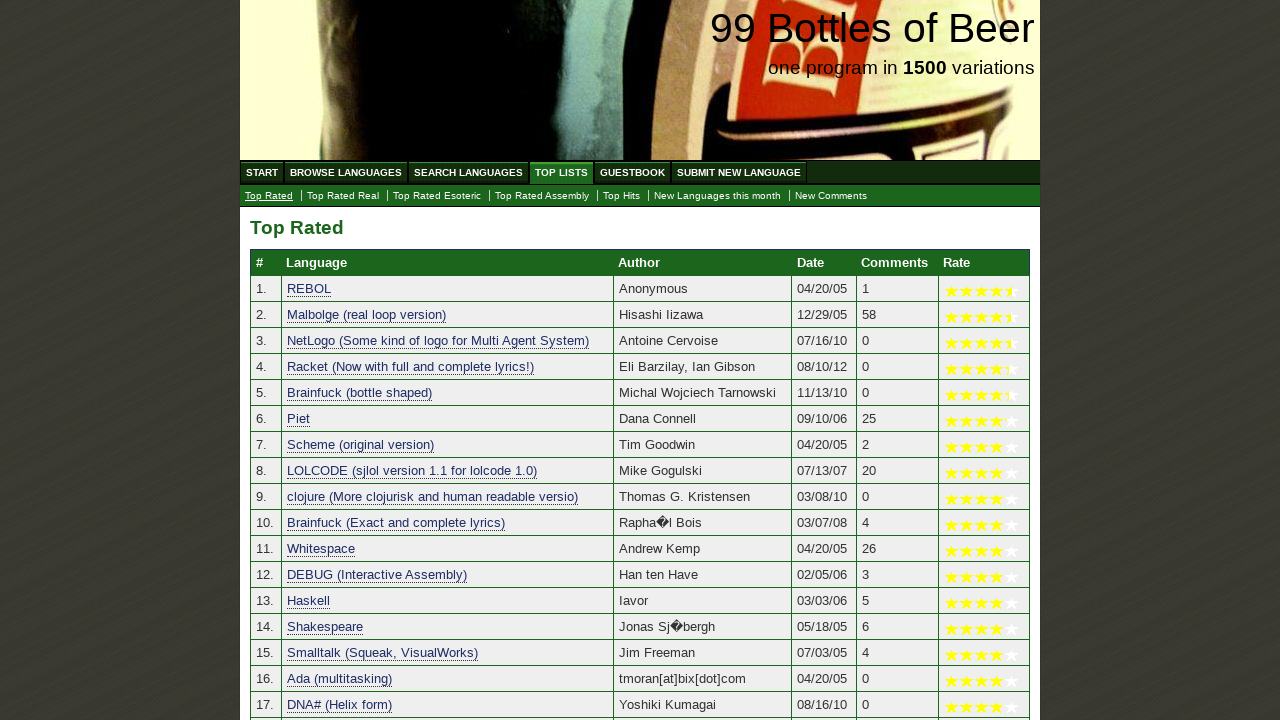

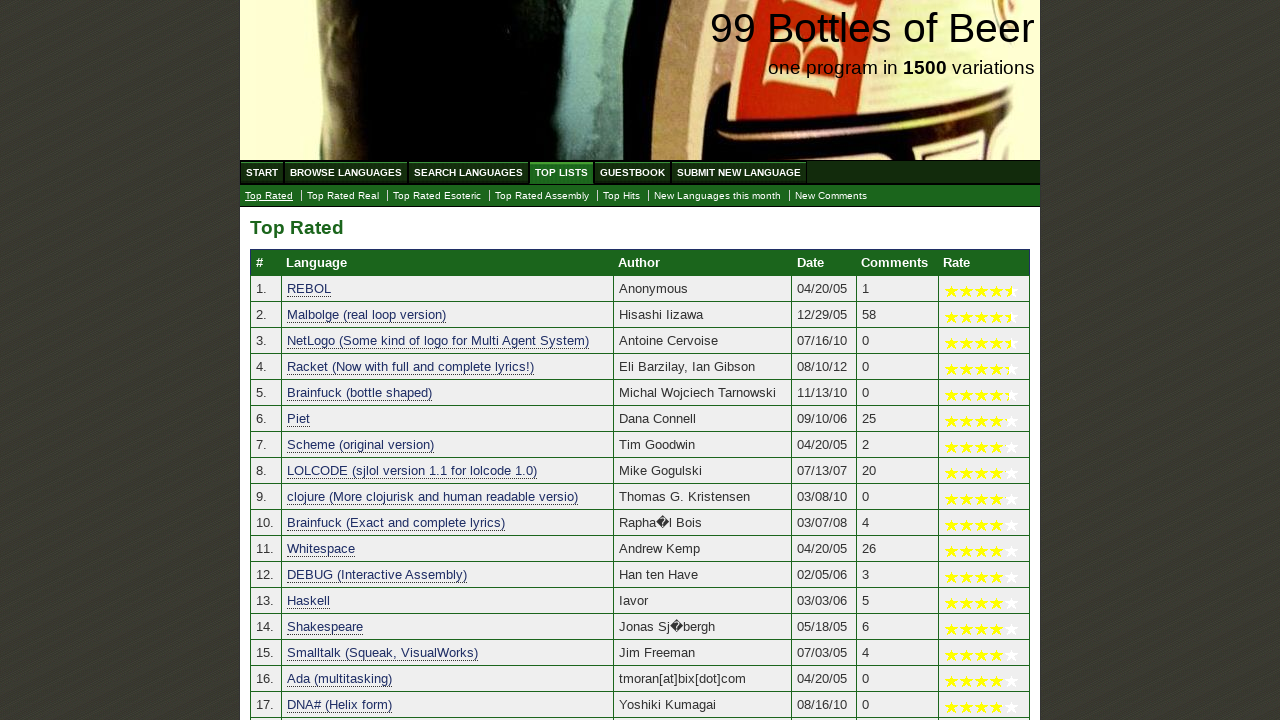